Tests iframe interaction by switching to a single iframe, entering text in an input field, then switching back to main content and hovering over a Widgets menu element.

Starting URL: http://demo.automationtesting.in/Frames.html

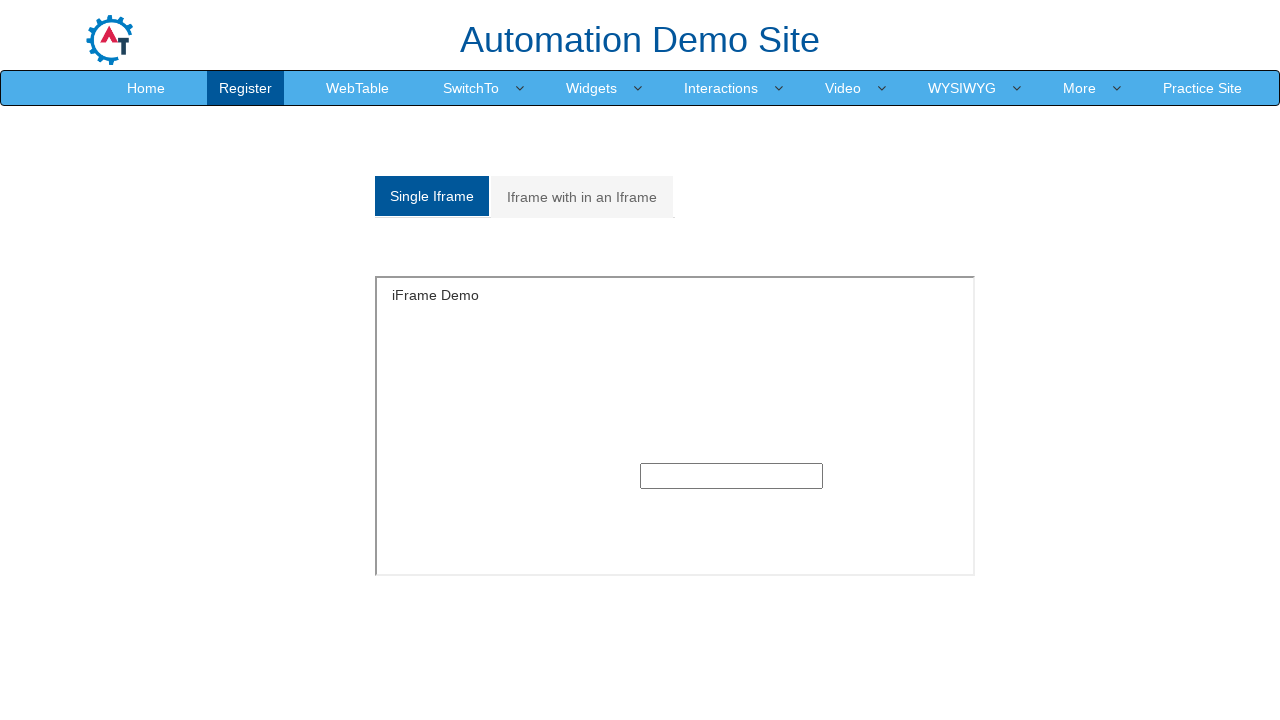

Waited for page to load (2000ms)
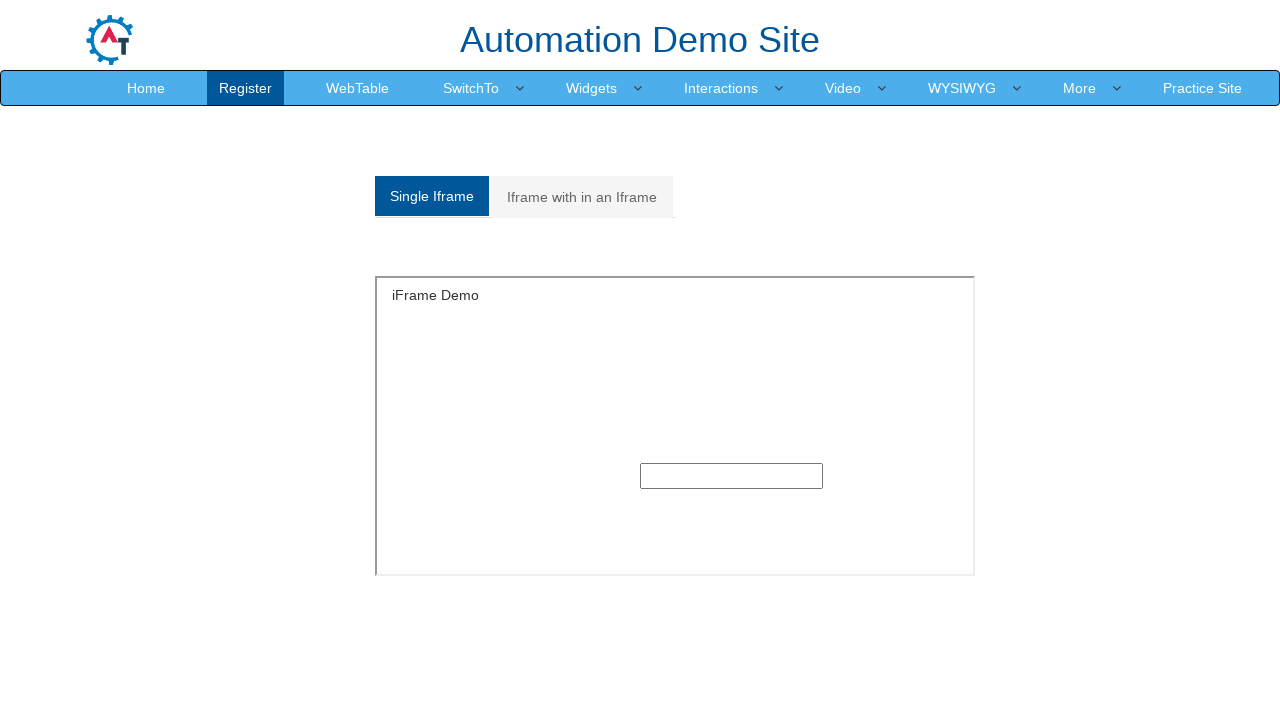

Located all iframes on page - found 9 iframe(s)
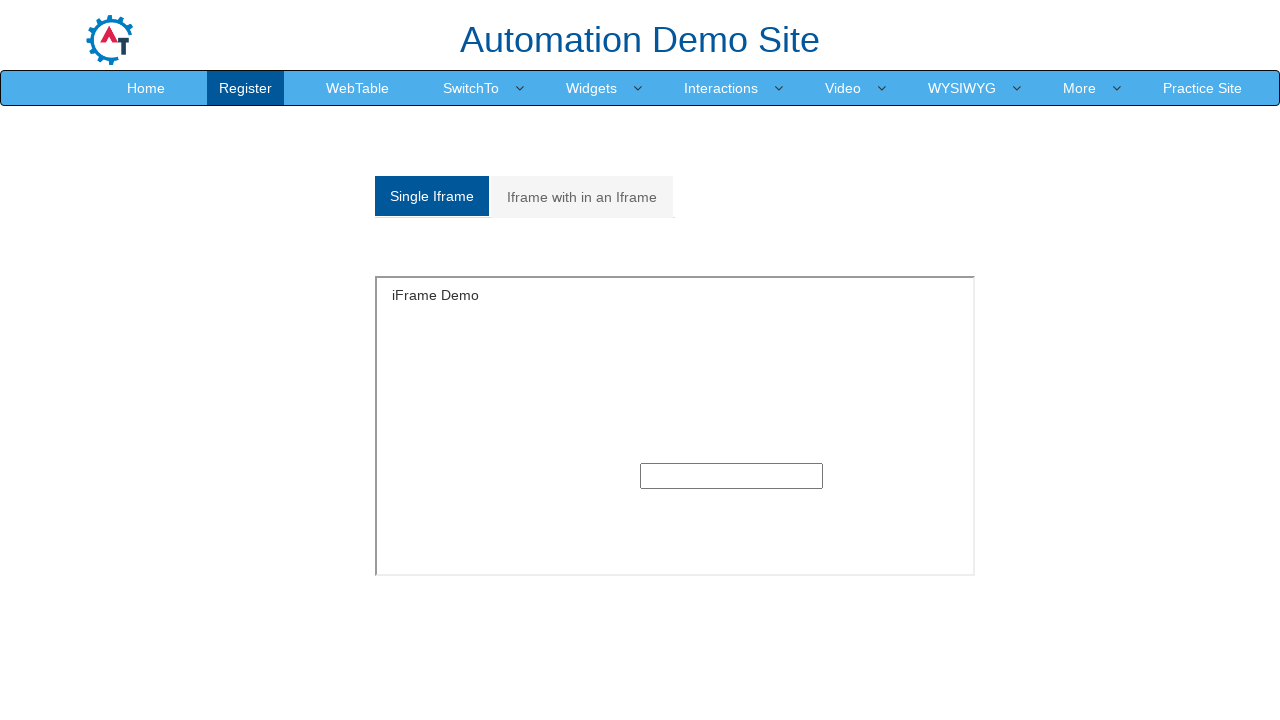

Switched to #singleframe and entered 'selva' in text input field on #singleframe >> internal:control=enter-frame >> input[type='text'] >> nth=0
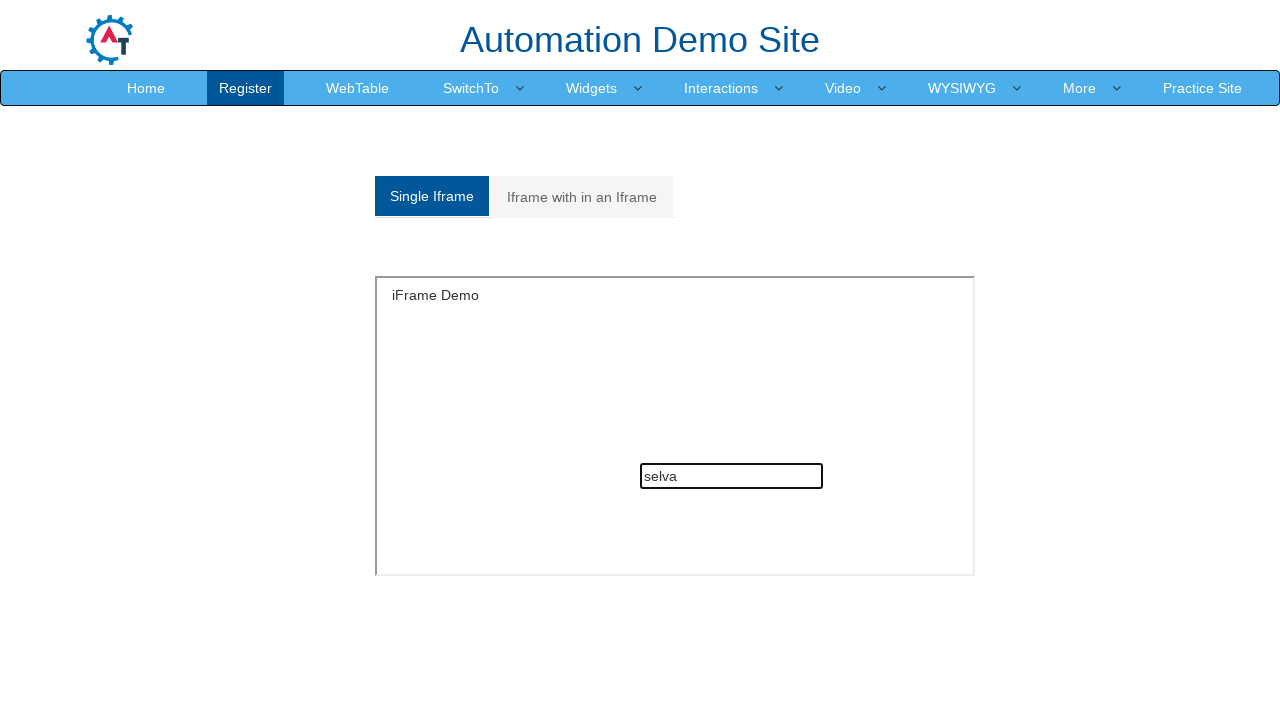

Waited 2000ms after entering text in iframe
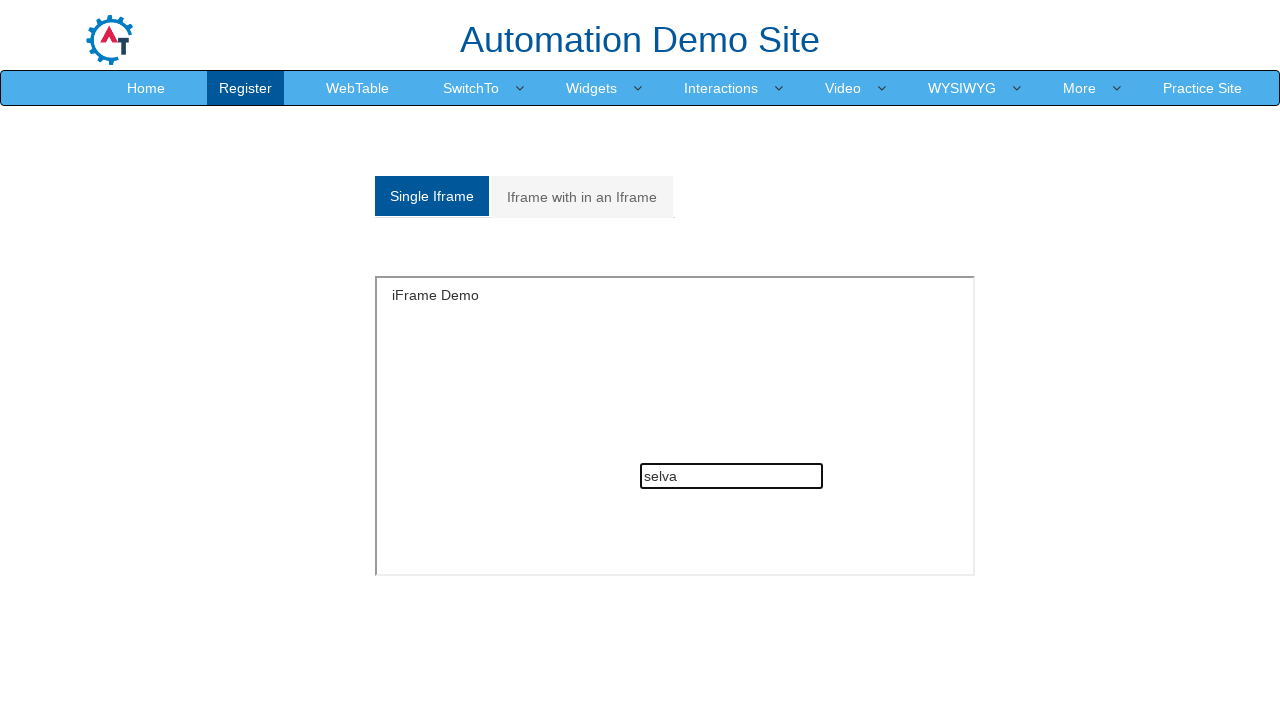

Hovered over 'Widgets' menu element in main content at (592, 88) on text=Widgets
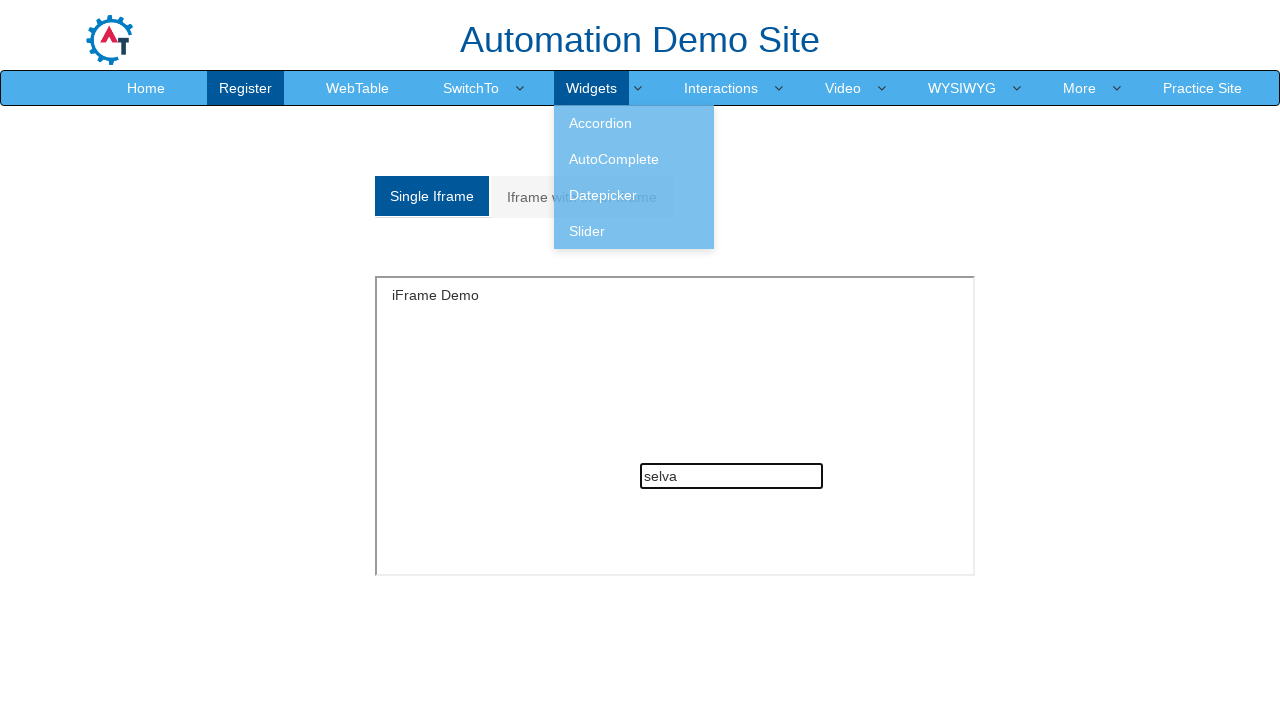

Waited 2000ms to observe hover effect on Widgets menu
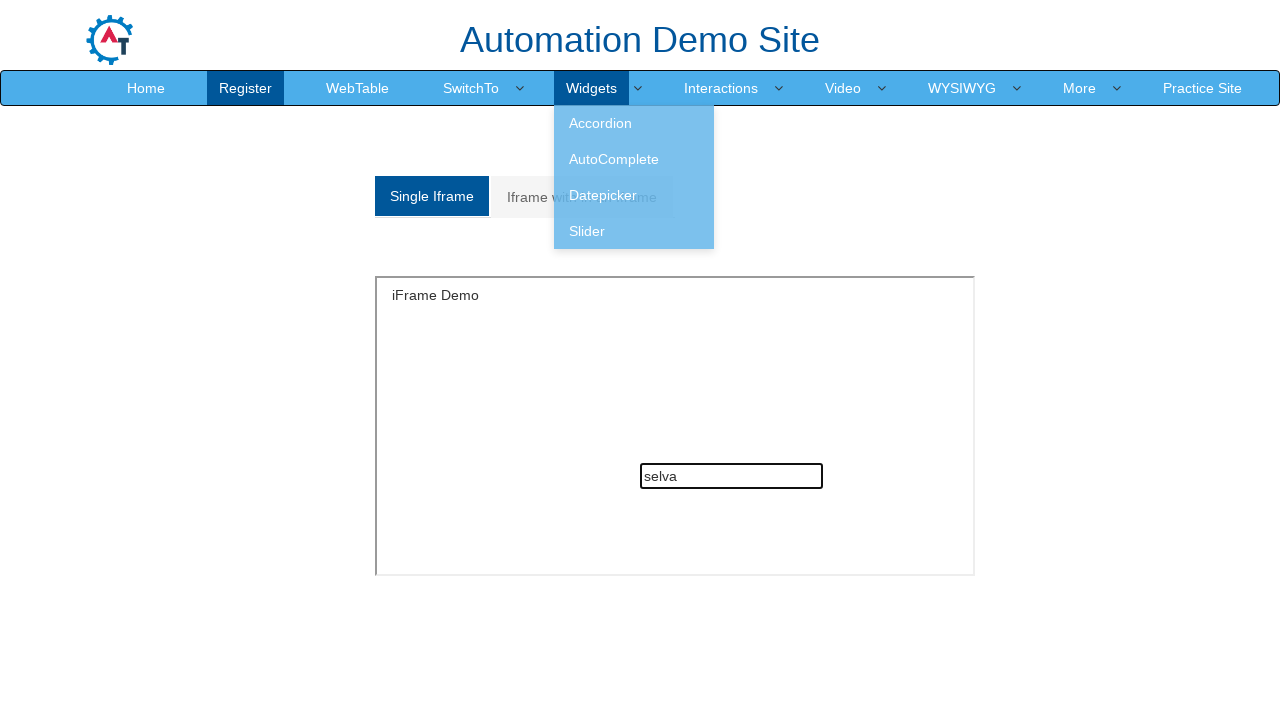

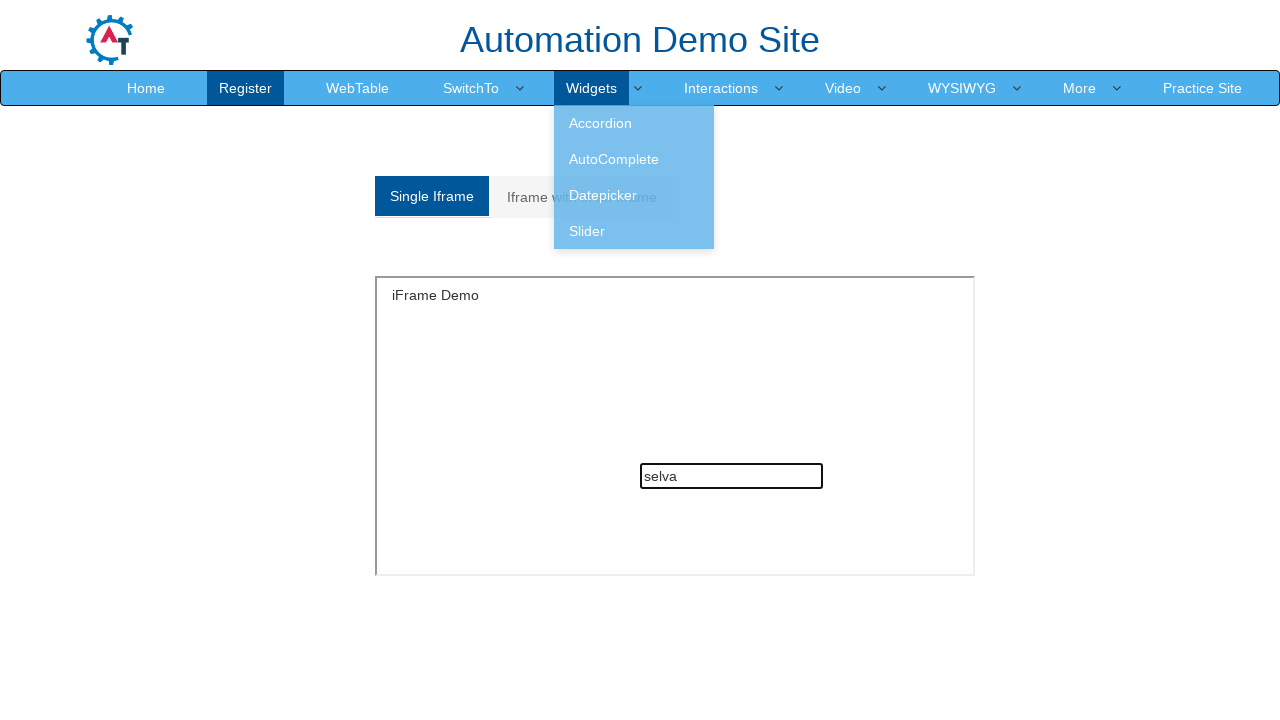